Tests search functionality on AJIO e-commerce site by searching for perfumes, then scrolling through results to find and click on a specific product.

Starting URL: https://www.ajio.com/

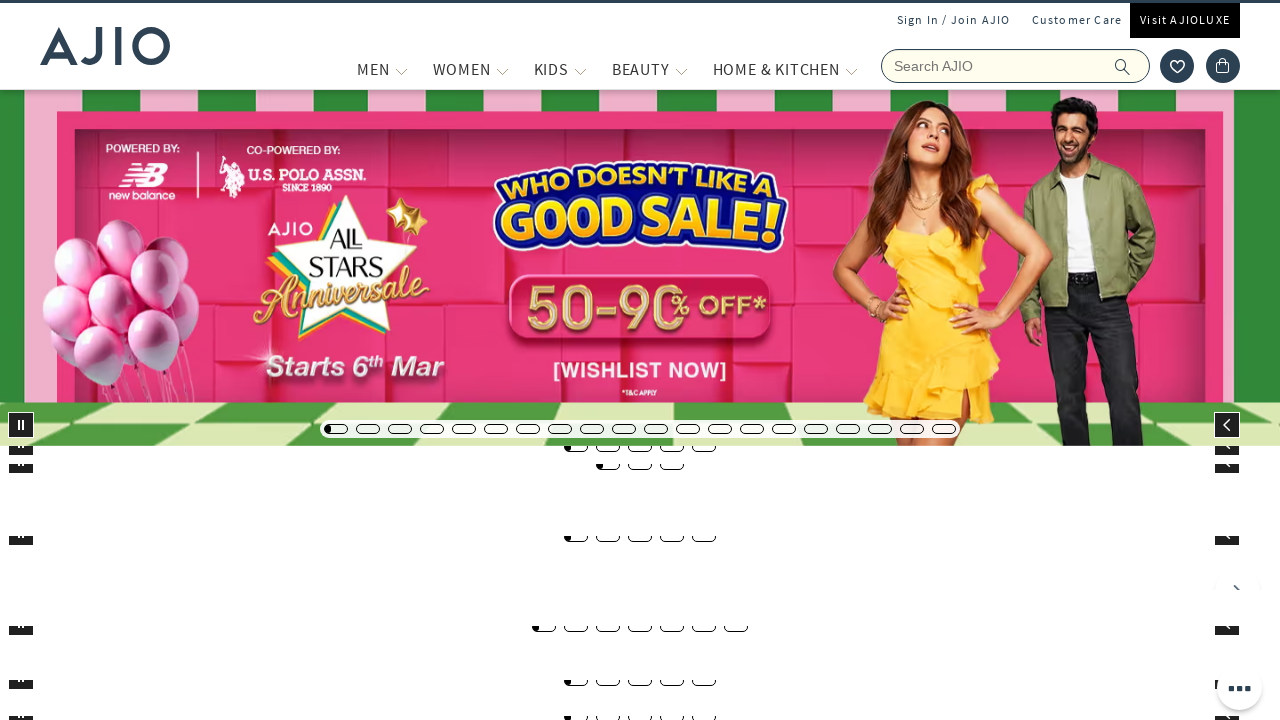

Filled search box with 'perfumes' on input[name='searchVal']
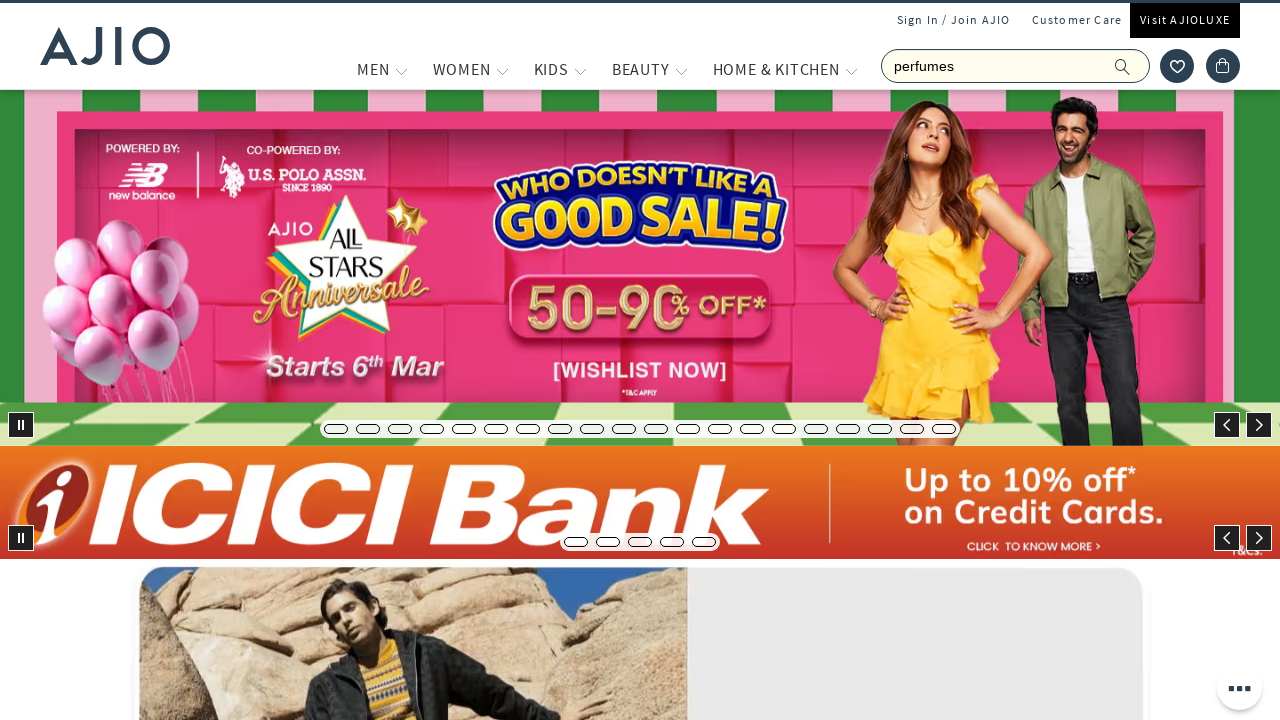

Clicked search button to search for perfumes at (1123, 66) on .ic-search
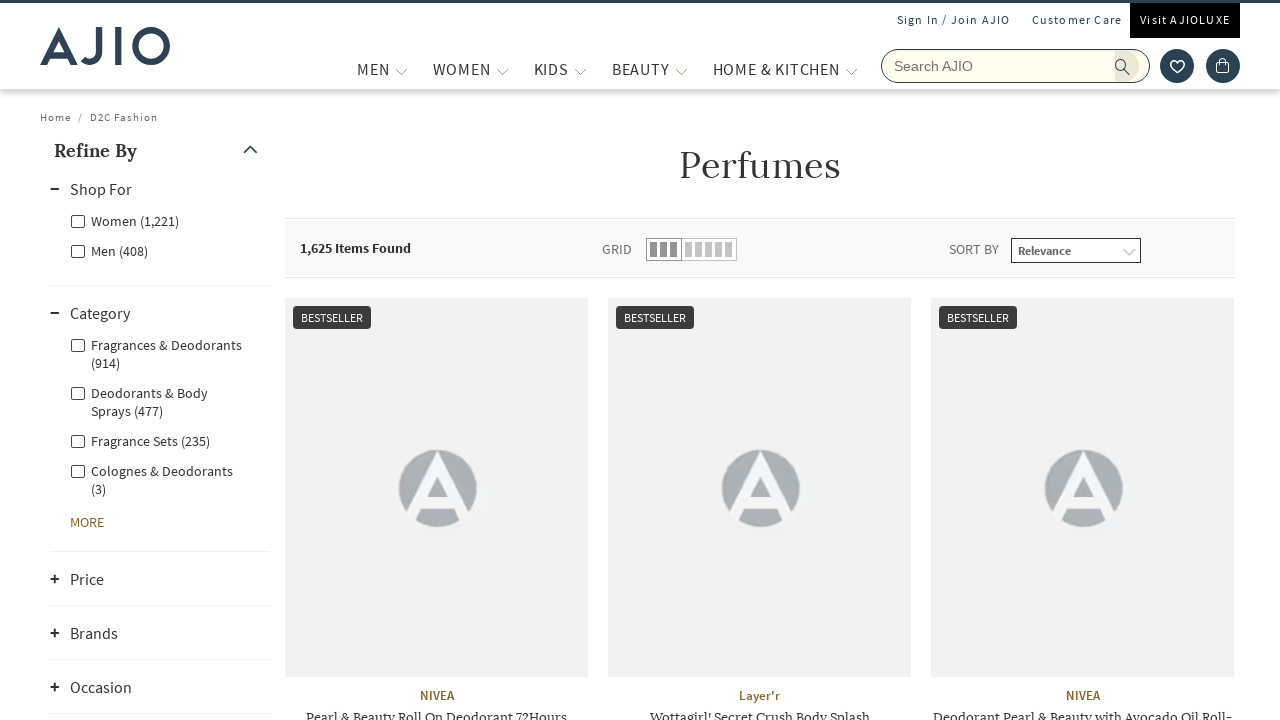

Search results page loaded (networkidle)
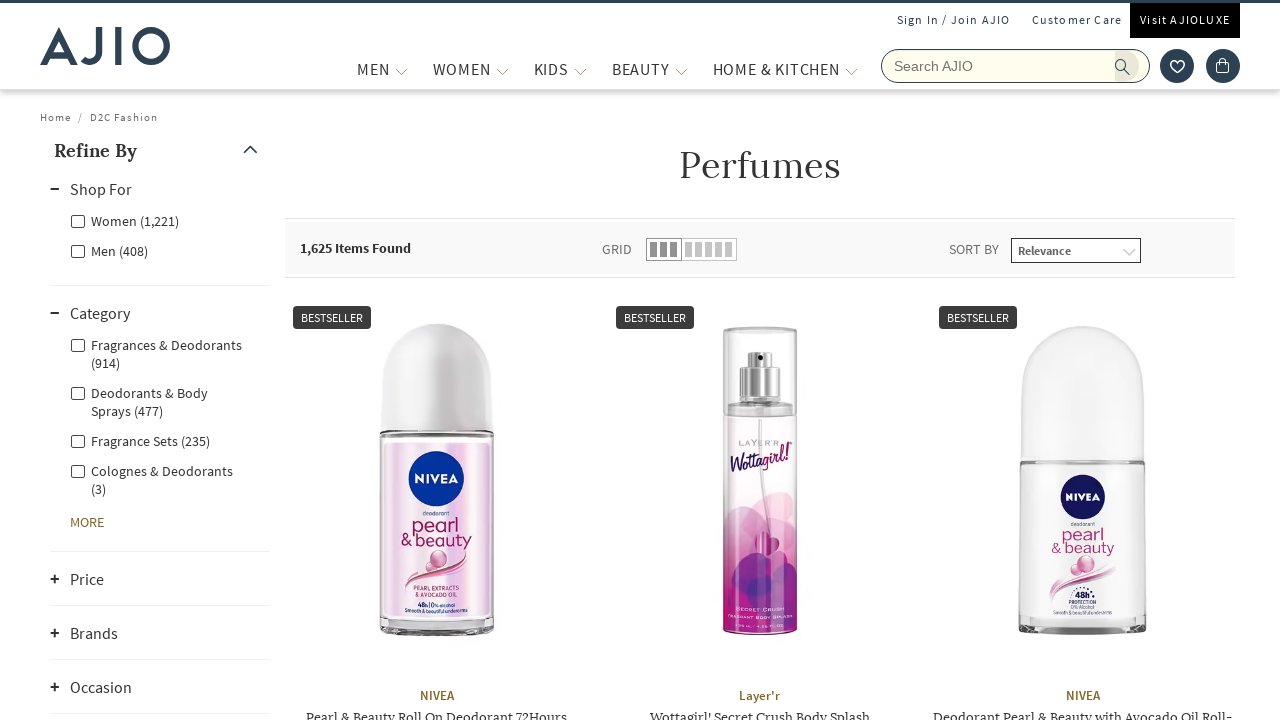

Found and clicked the target product 'Dorall Collection Romantique Eau de Toilette - 100 ml' at (1078, 189) on img[alt='Product image of Dorall Collection Romantique Eau de Toilette - 100 ml'
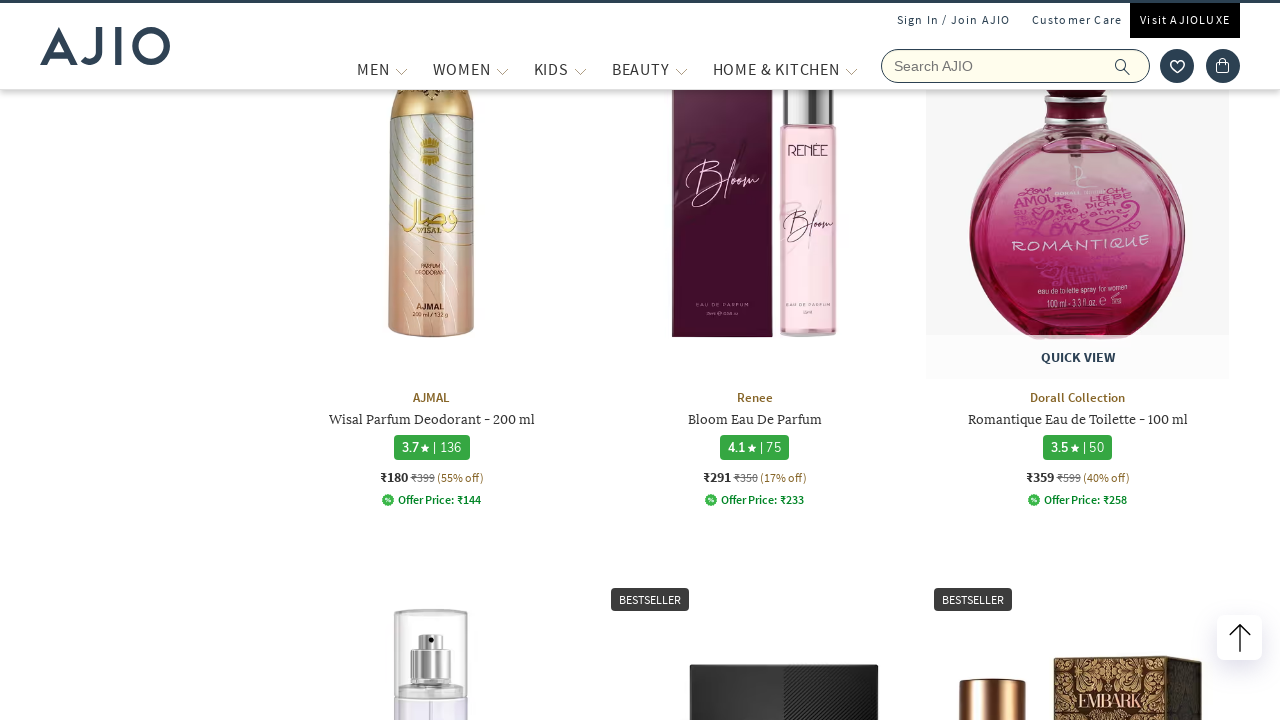

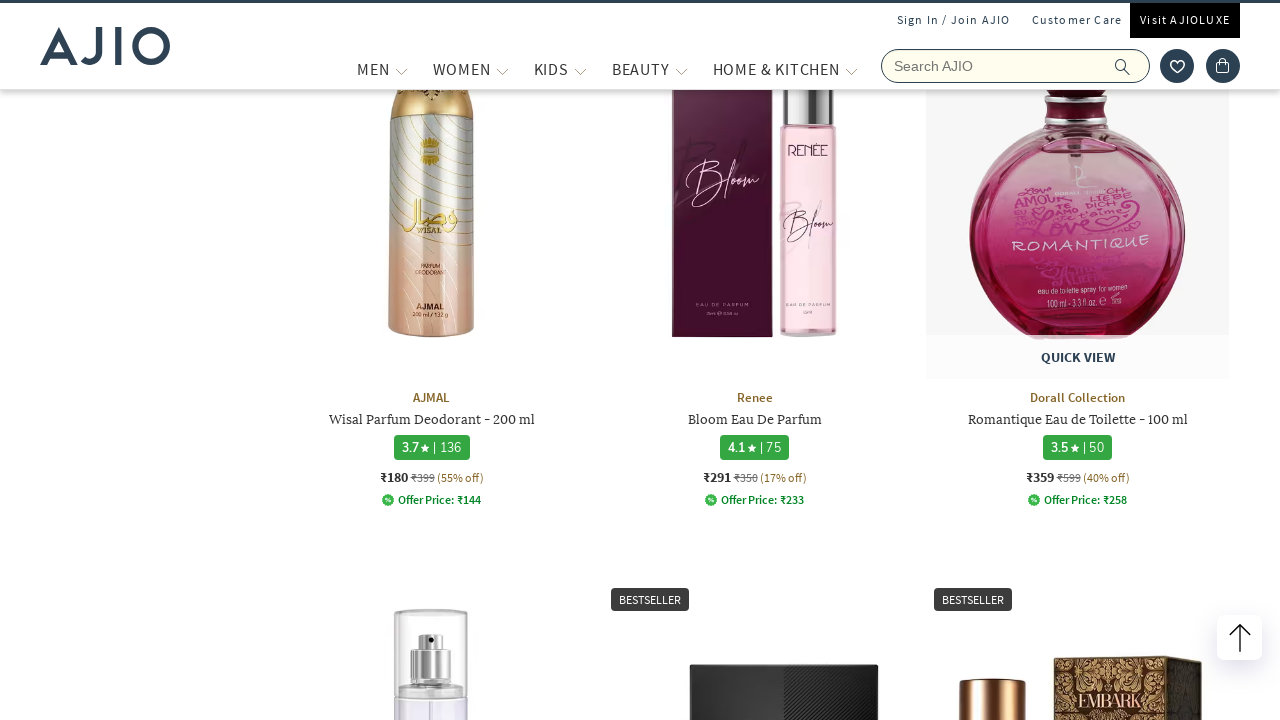